Tests that the API responds by waiting for the input field to contain "Seattle" after submission

Starting URL: http://mhunterak.github.io/weather.html

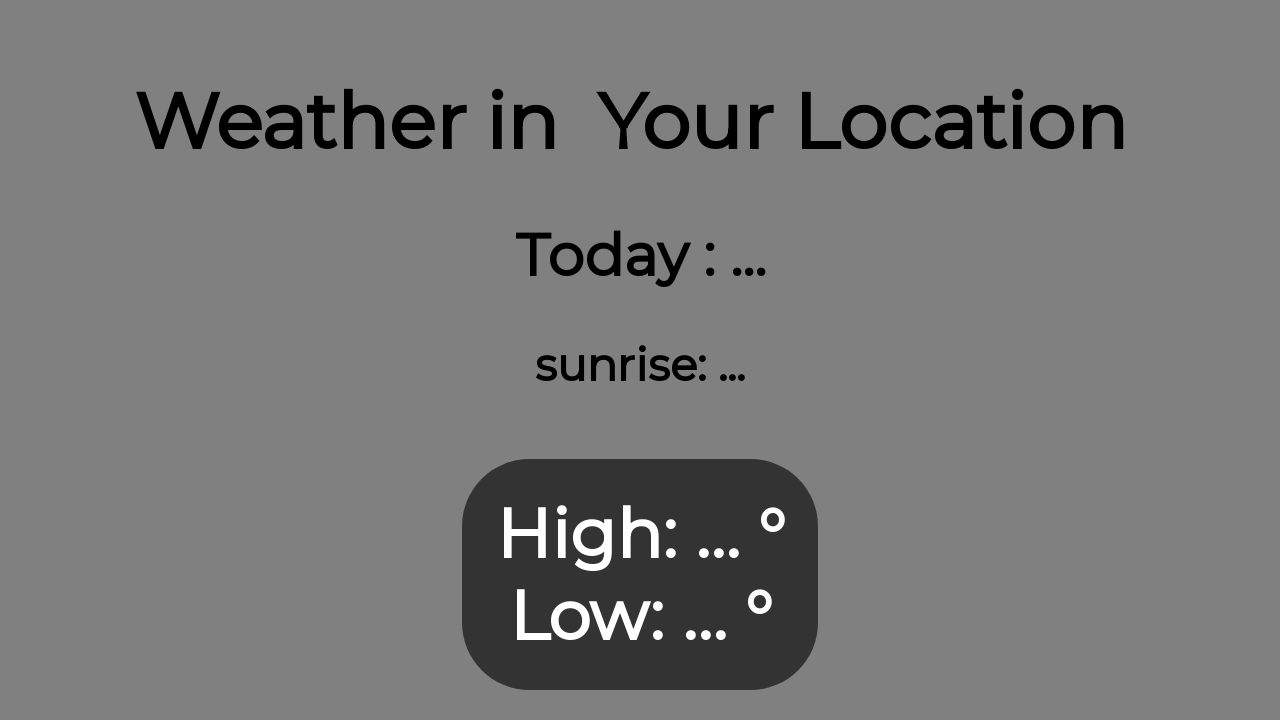

Page loaded (domcontentloaded state reached)
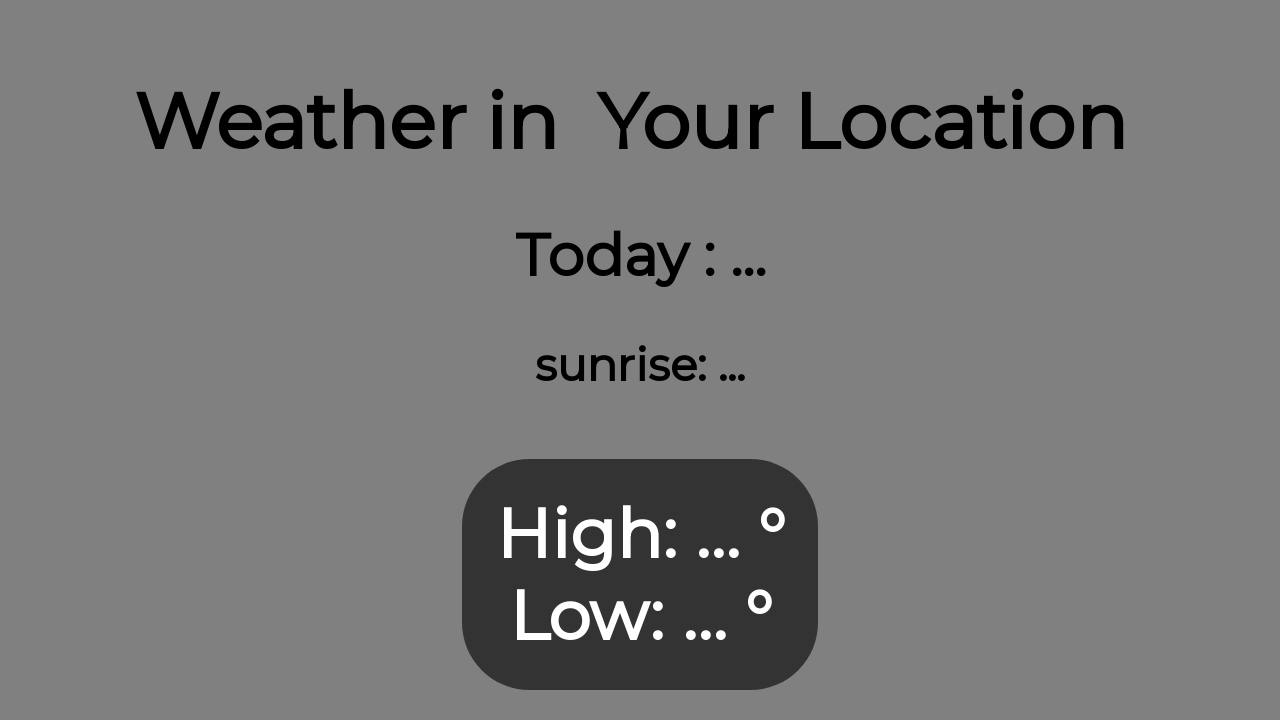

Filled city input field with 'Seattle' on #newCity
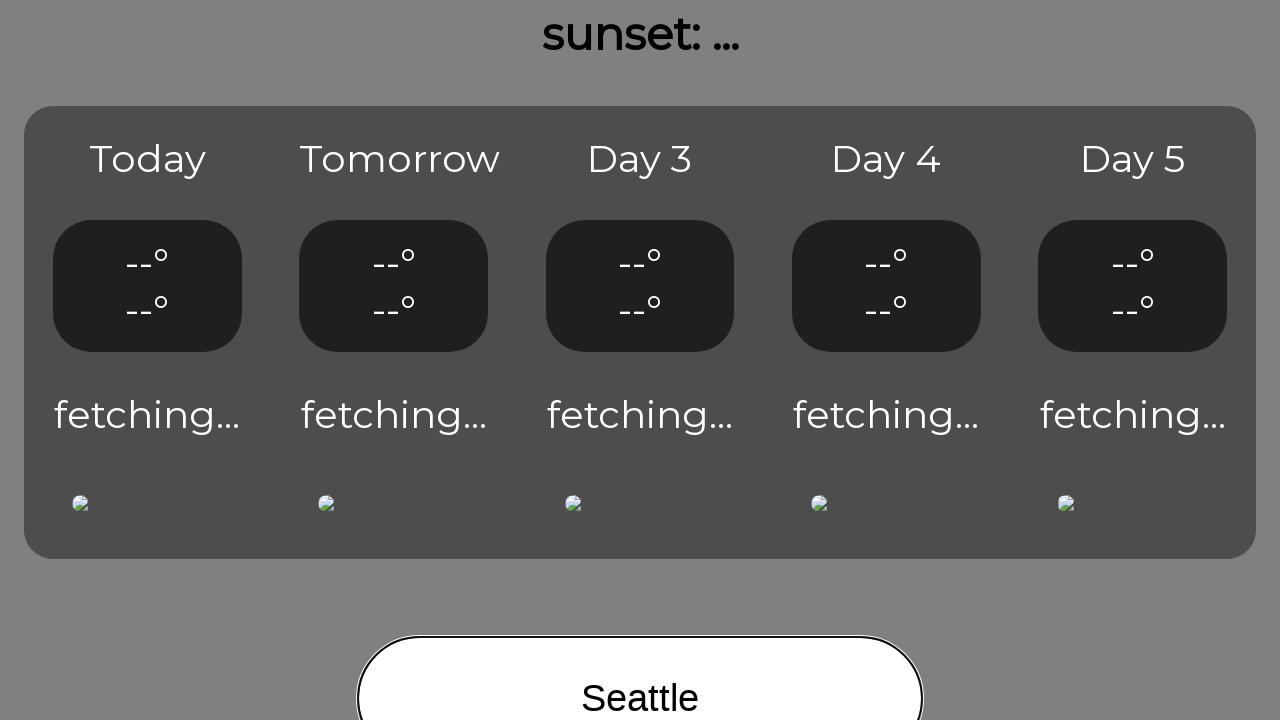

Pressed Enter to submit city search on #newCity
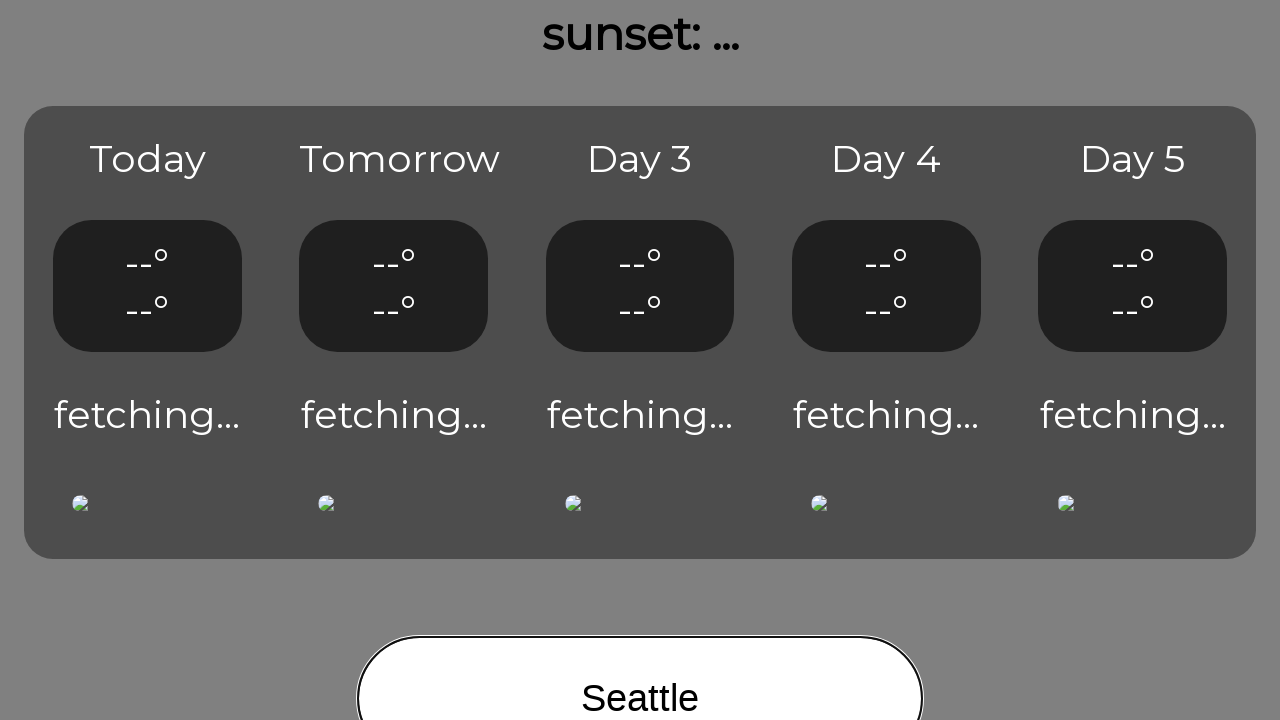

API responded: input field contains 'Seattle' after submission
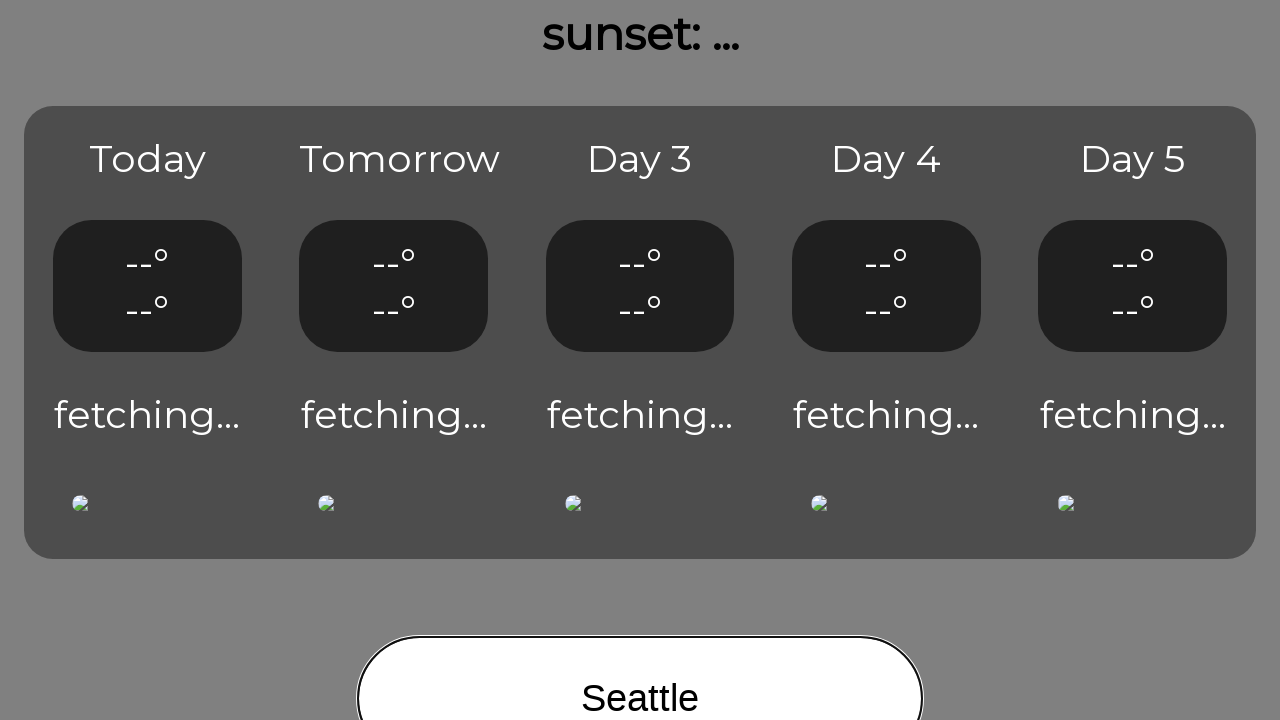

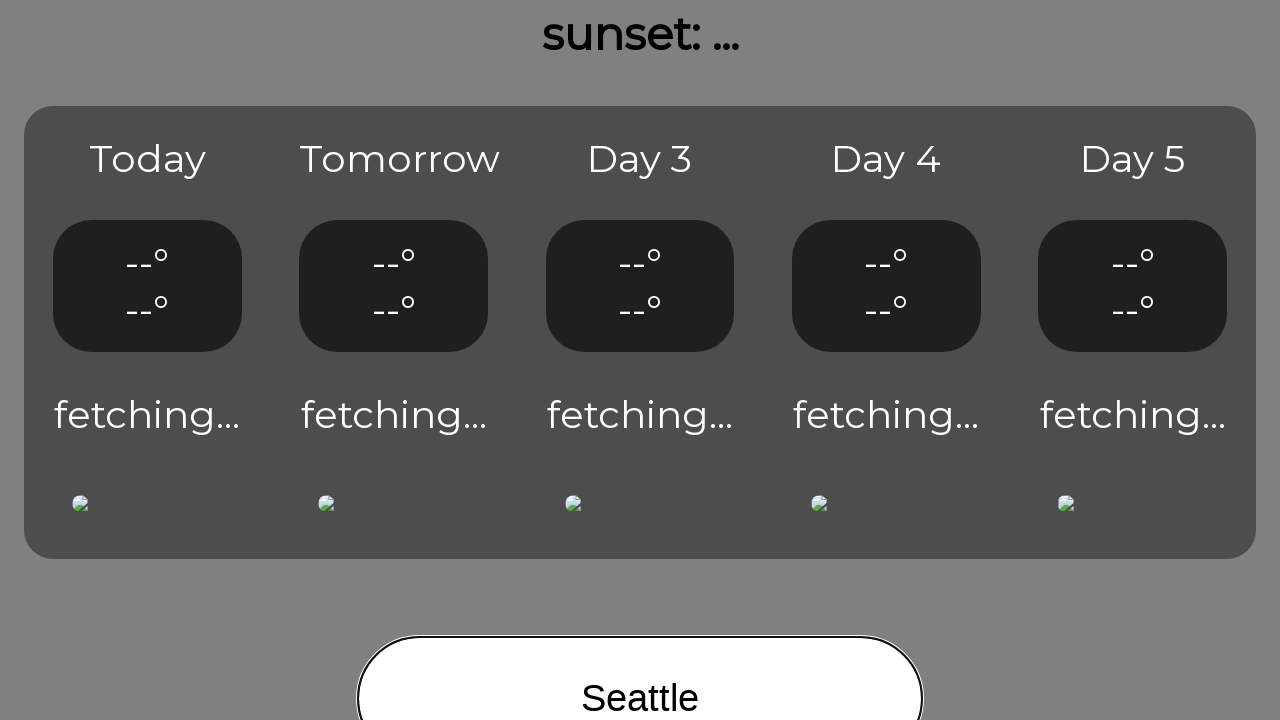